Navigates to a specific Stepik lesson page (lesson 25969, step 8) to view educational content

Starting URL: https://stepik.org/lesson/25969/step/8

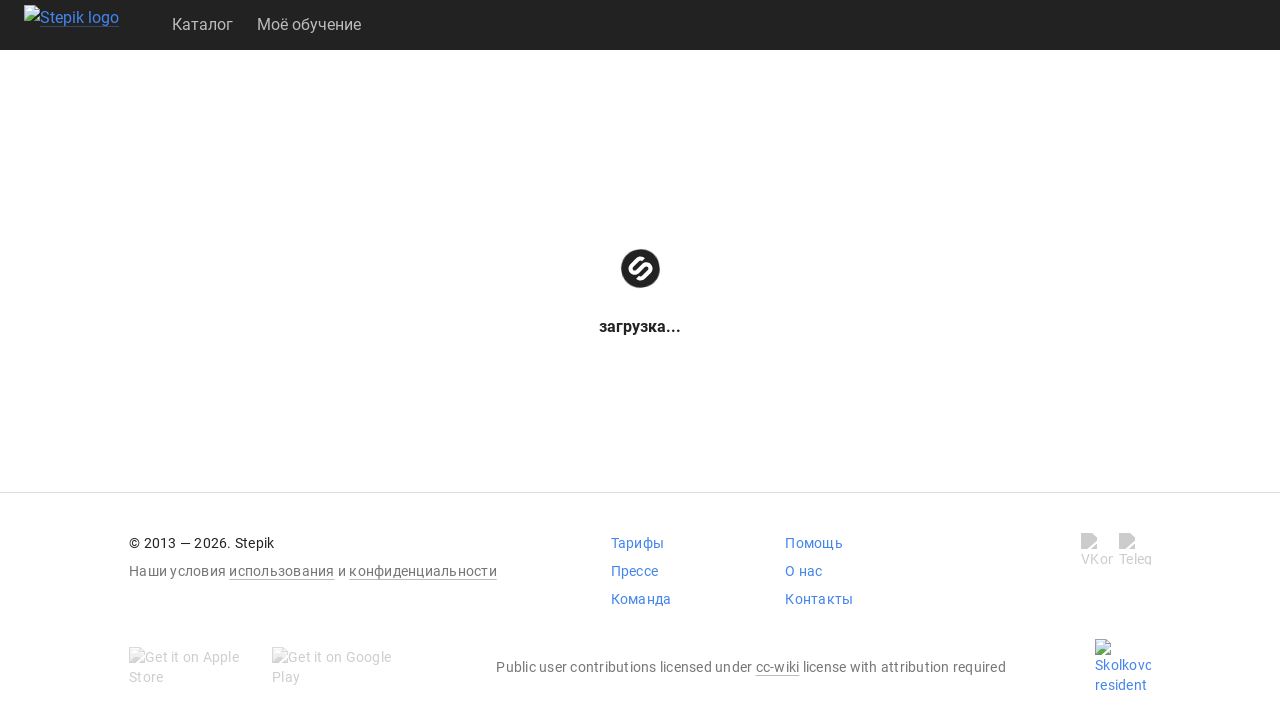

Waited for lesson content to load (networkidle state)
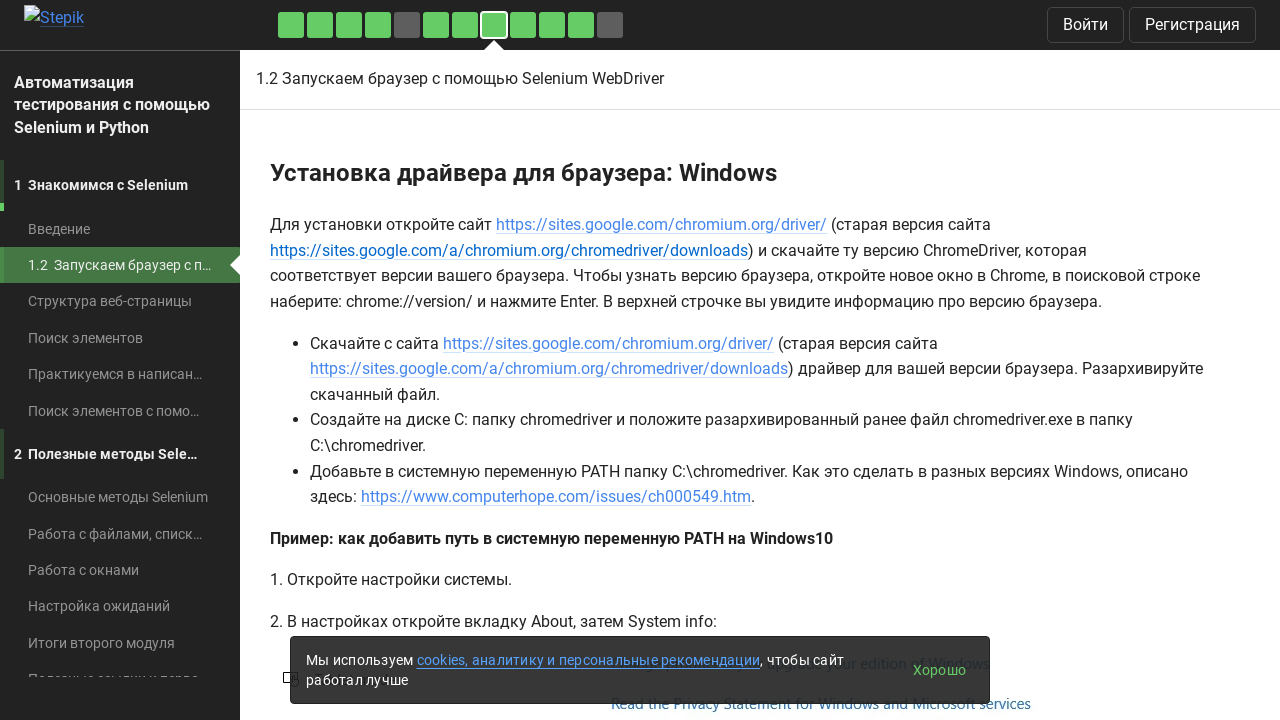

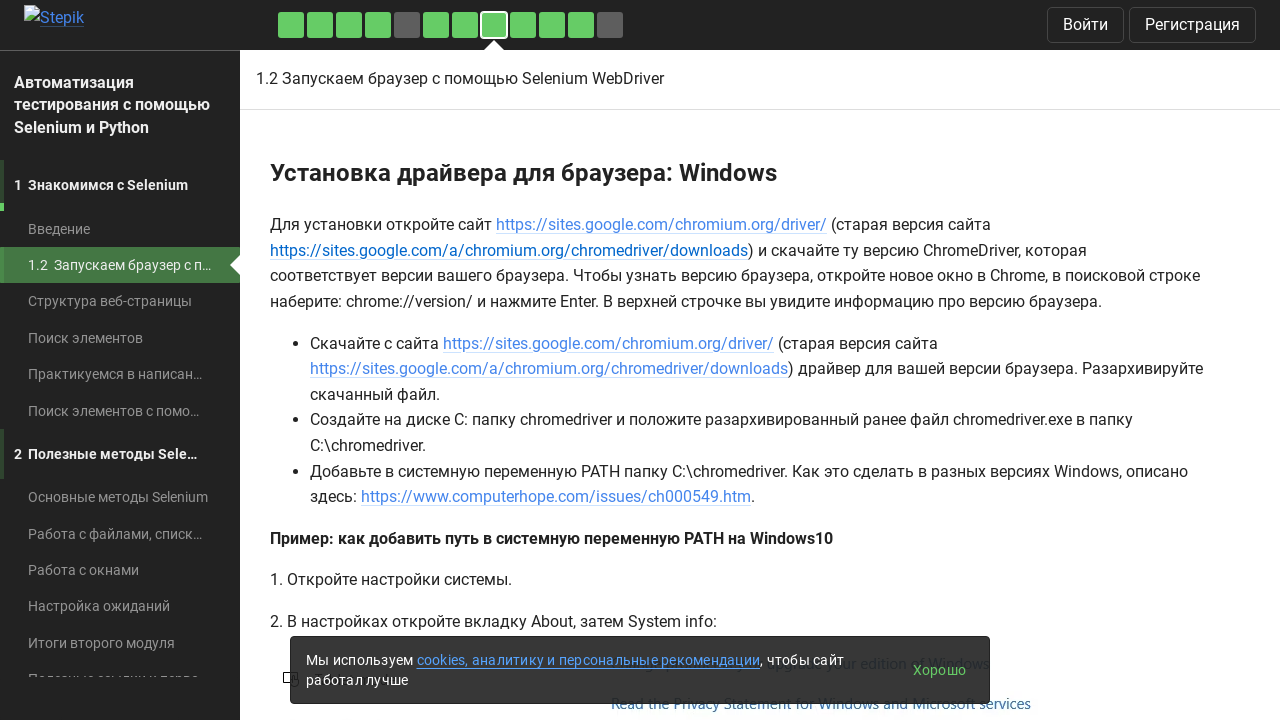